Tests navigation by clicking on the Contact link and verifying the destination page heading

Starting URL: https://www.qa-practice.com/elements/input/simple

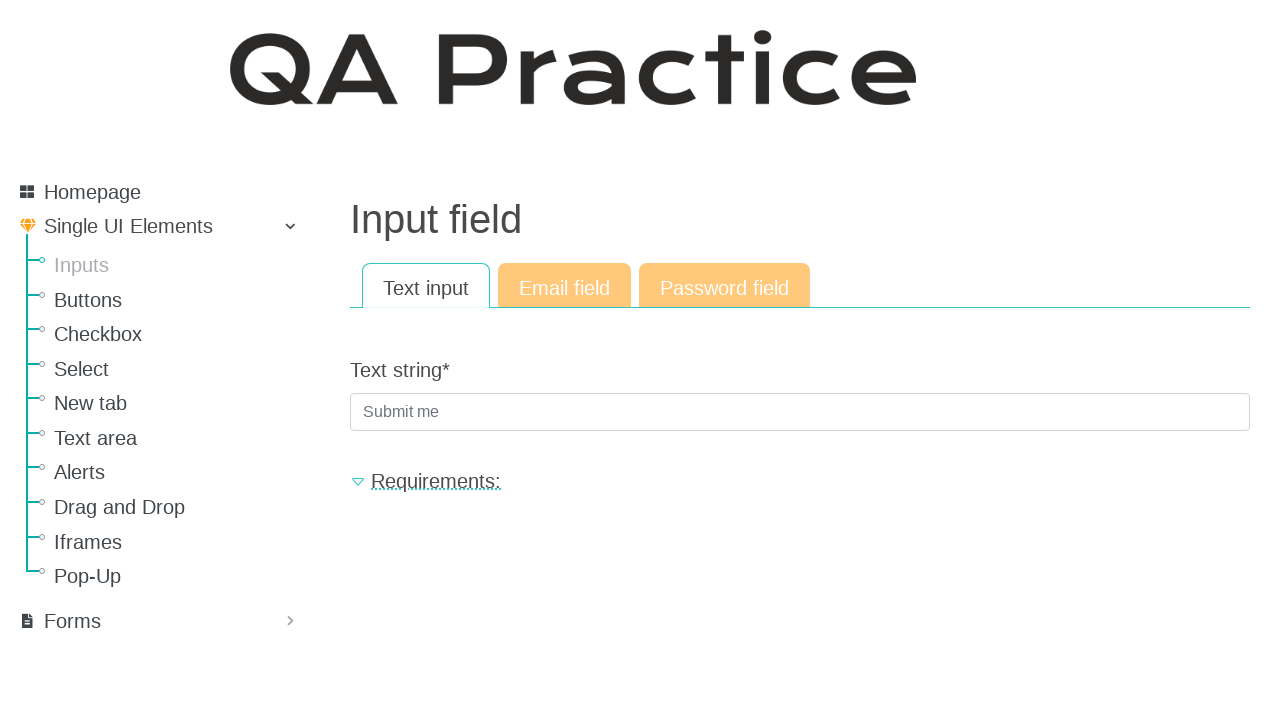

Clicked on Contact link at (68, 625) on a:has-text('Contact')
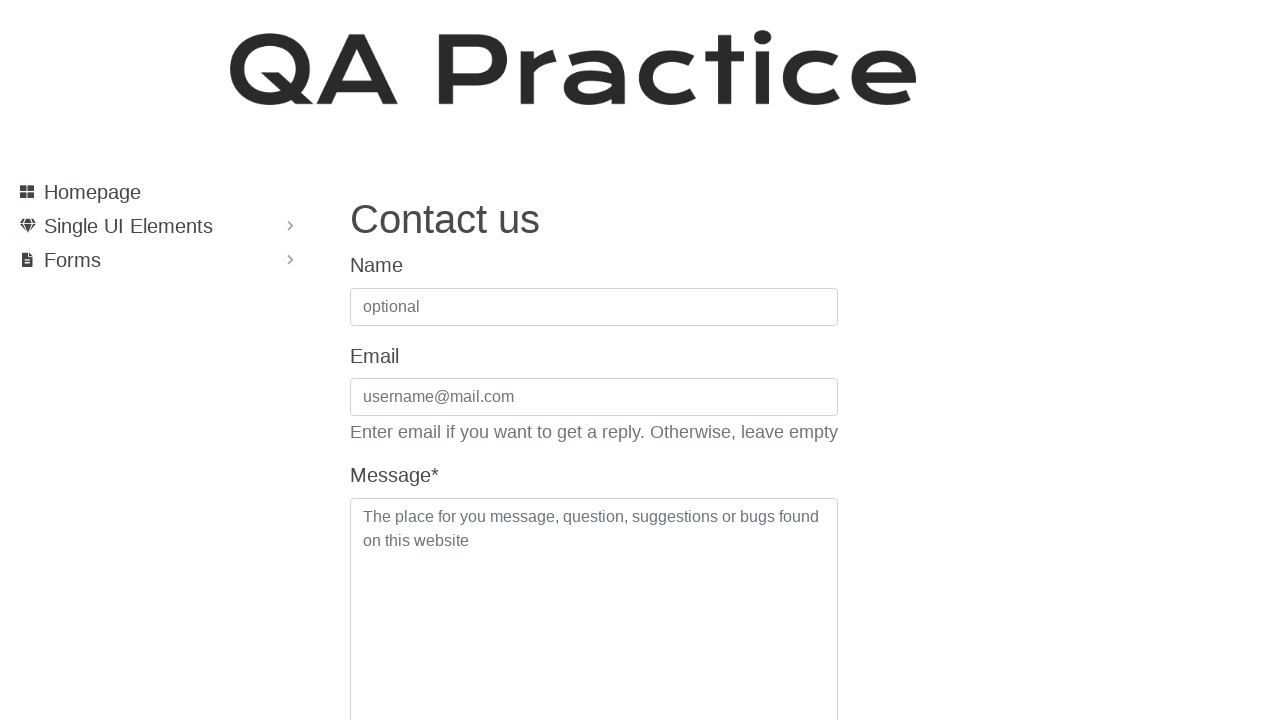

Contact page loaded and h1 heading is visible
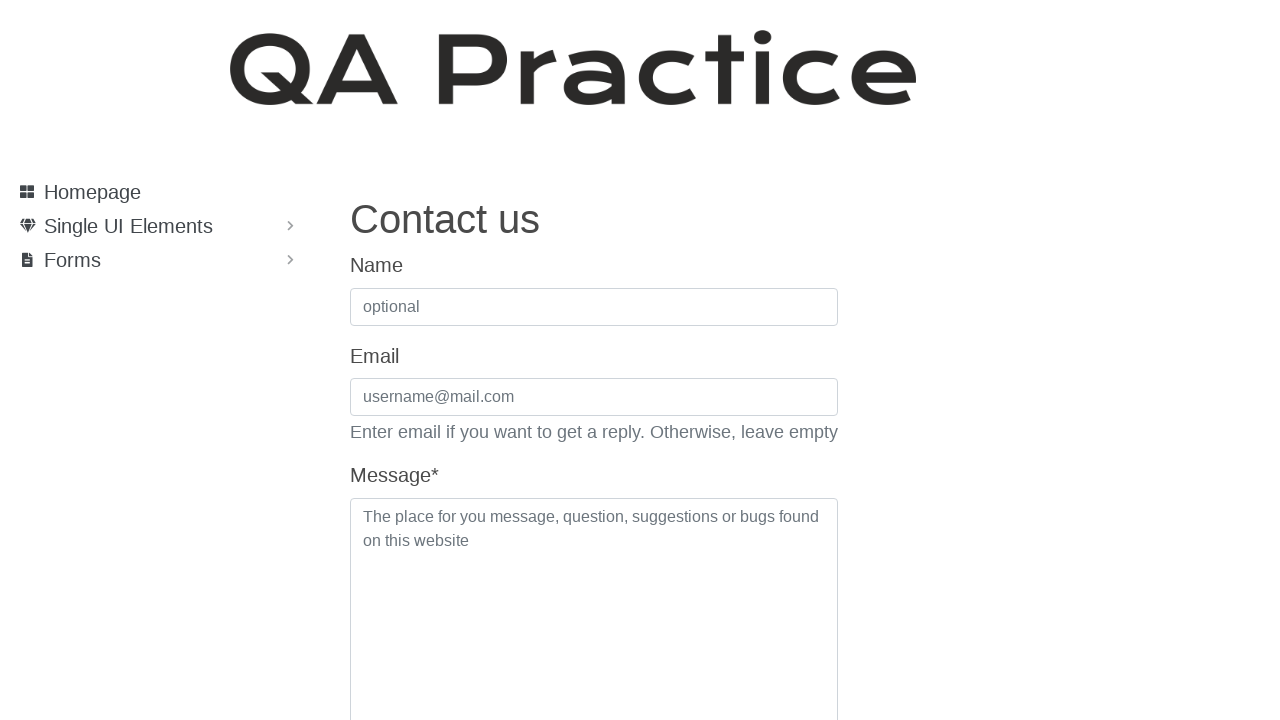

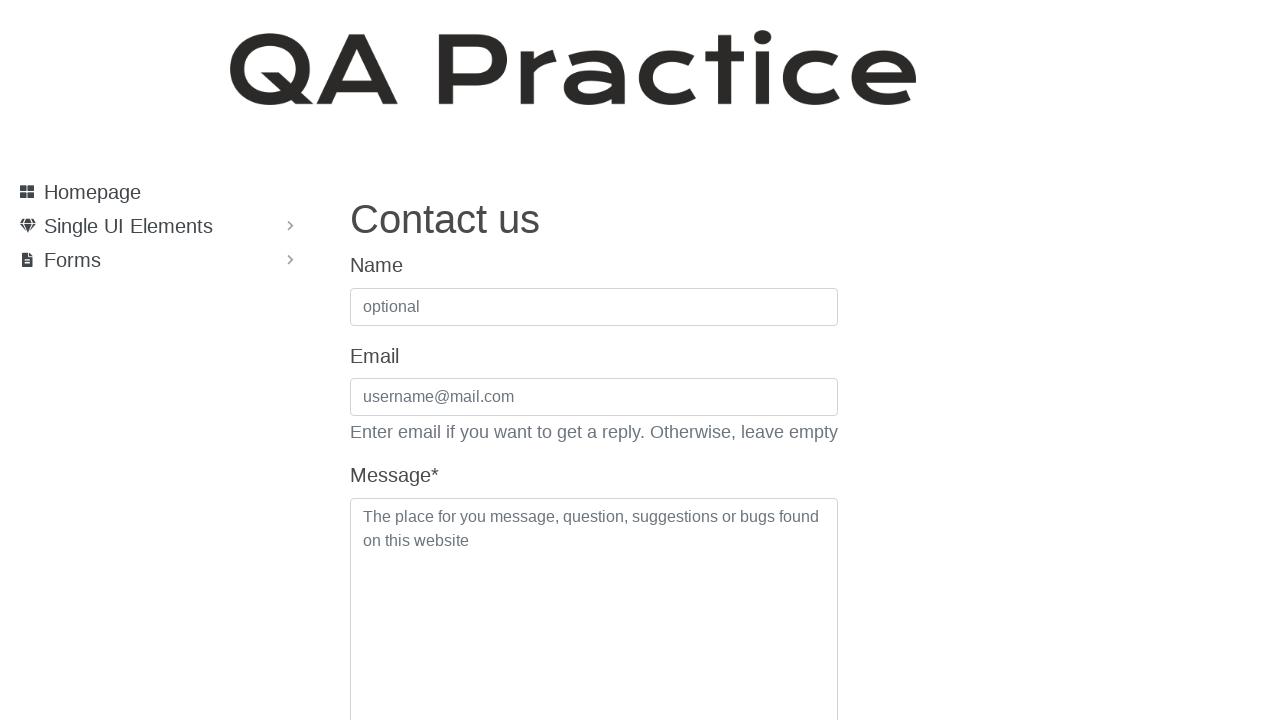